Navigates to the nopCommerce demo site and verifies that links are present on the page

Starting URL: https://demo.nopcommerce.com/

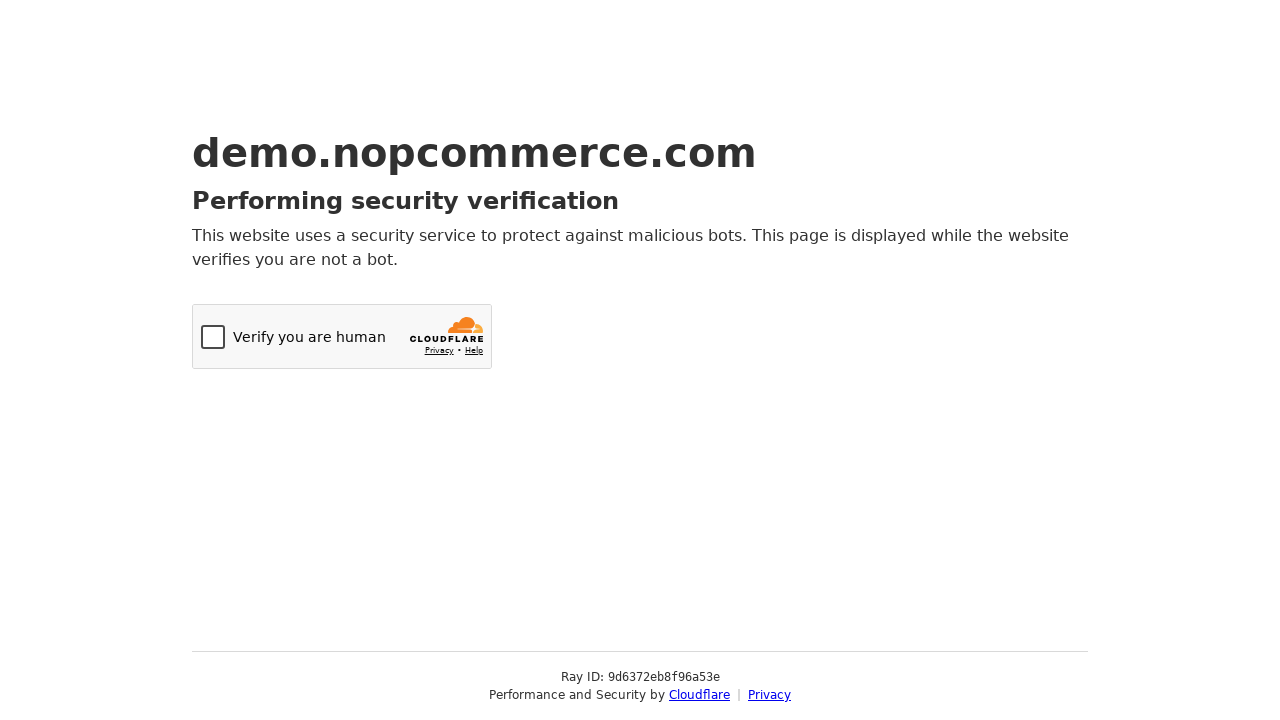

Navigated to nopCommerce demo site
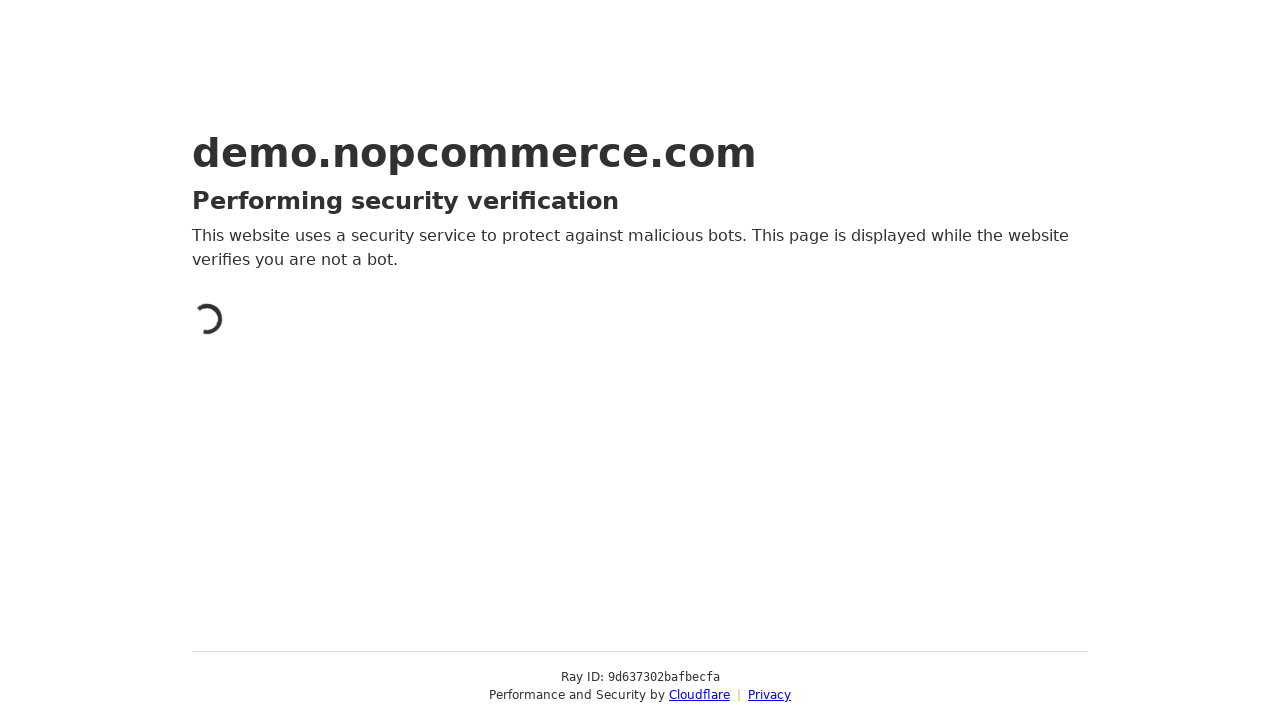

Waited for links to be present on the page
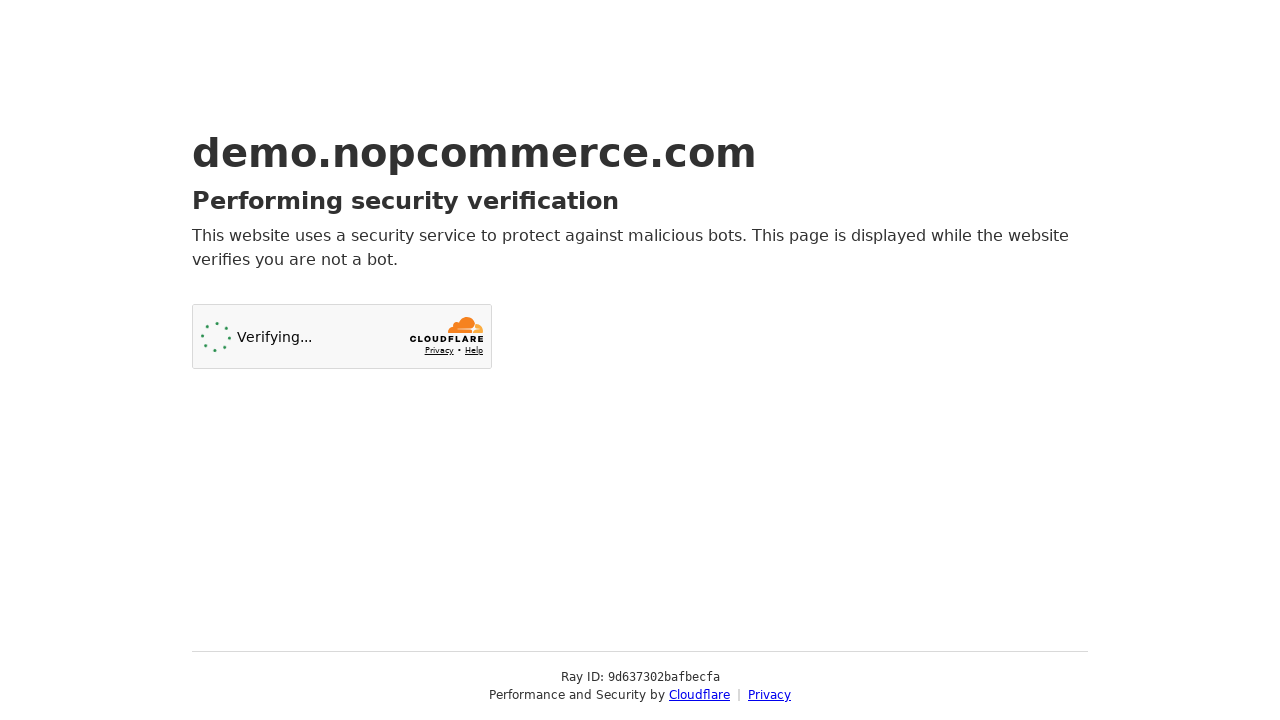

Verified 2 links are present on the page
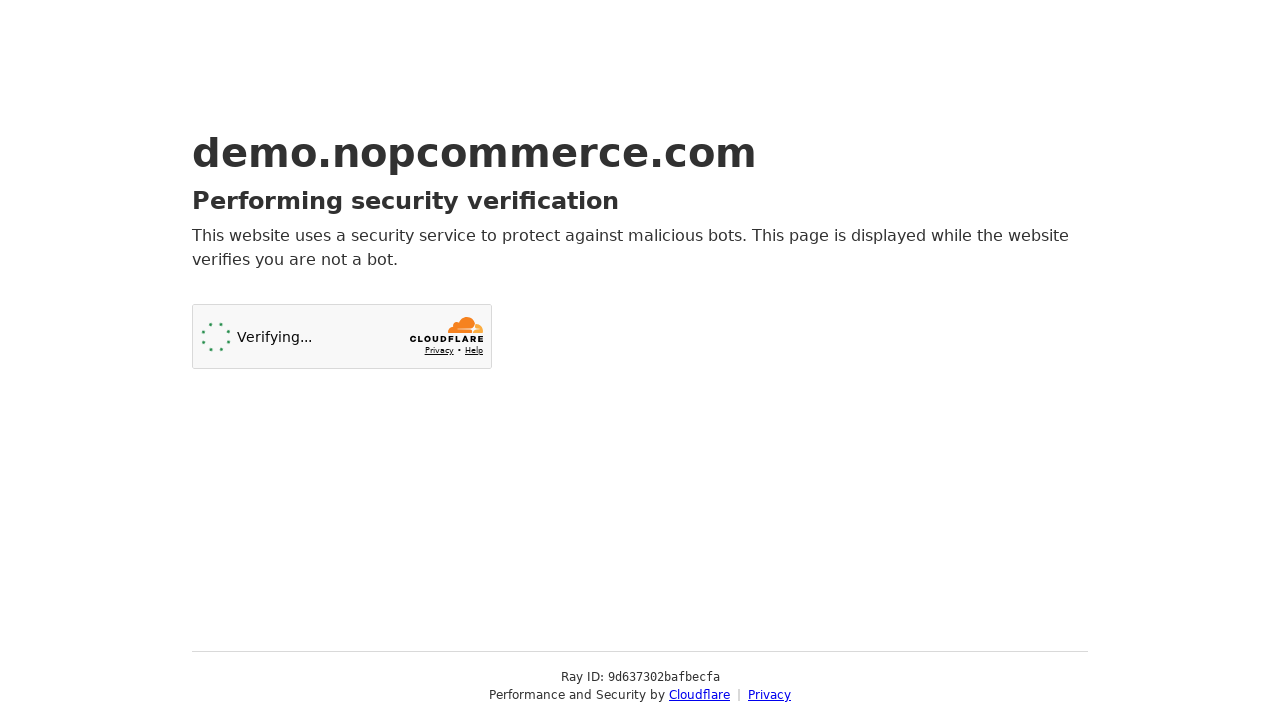

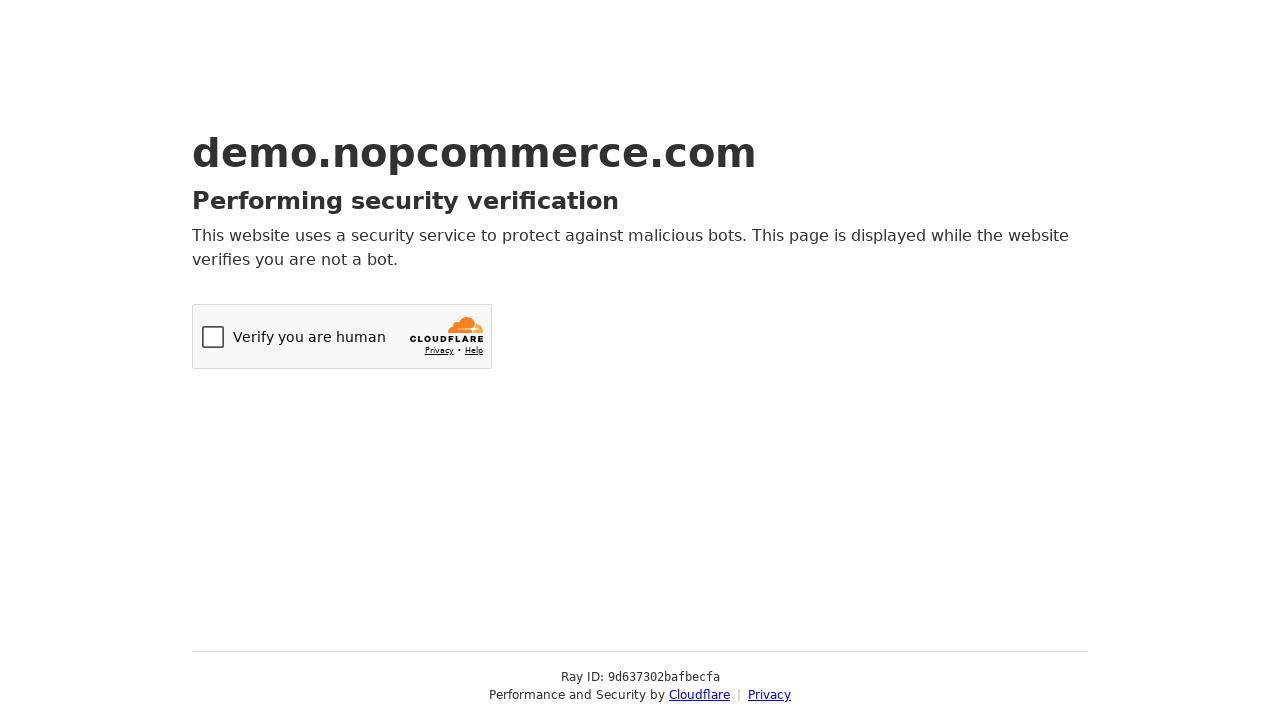